Tests double-click functionality on a webpage by performing a double-click action on the page body after it loads.

Starting URL: https://www.softwaretestinghelp.com/page-object-model-in-selenium-without-page-factory/

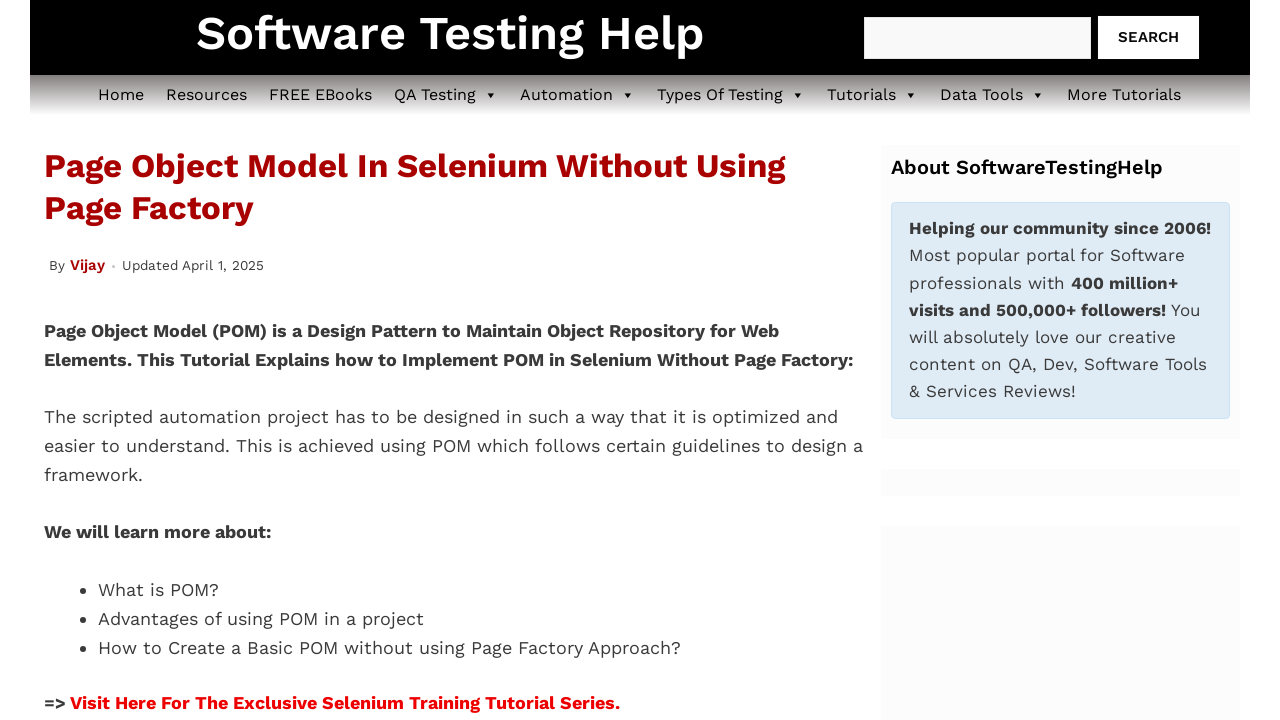

Page loaded - domcontentloaded state reached
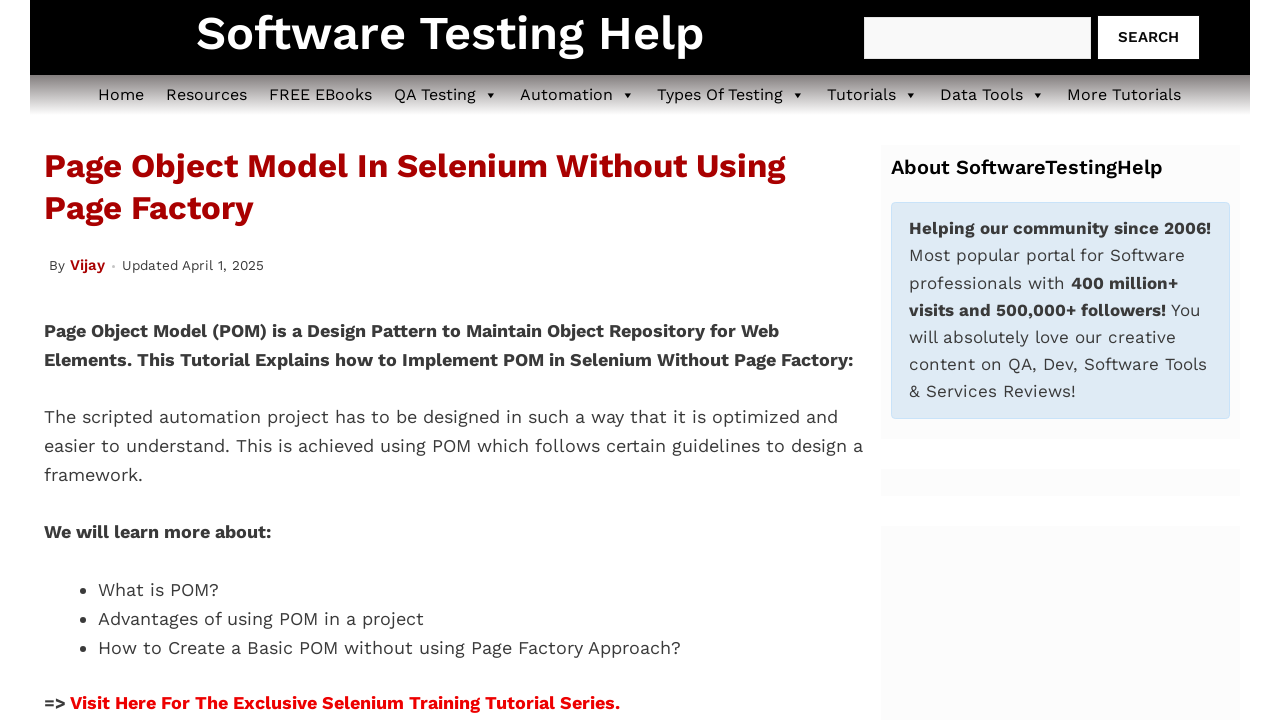

Double-clicked on page body element at (640, 360) on body
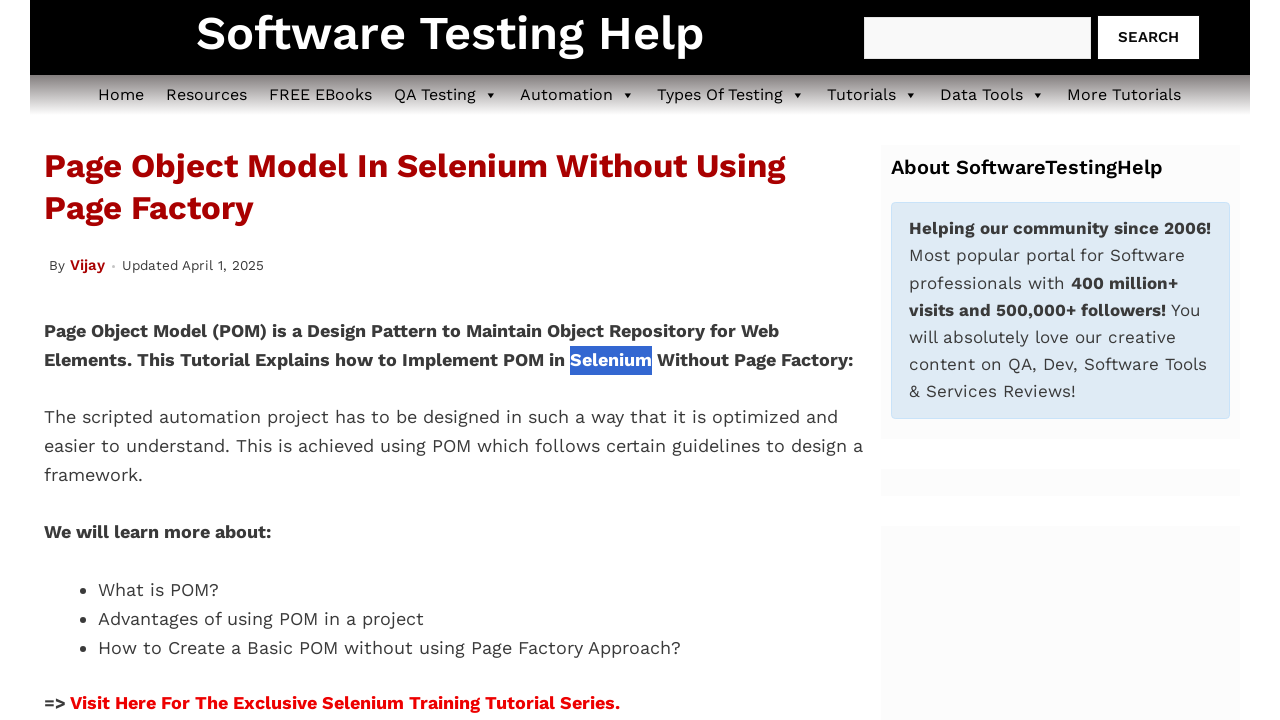

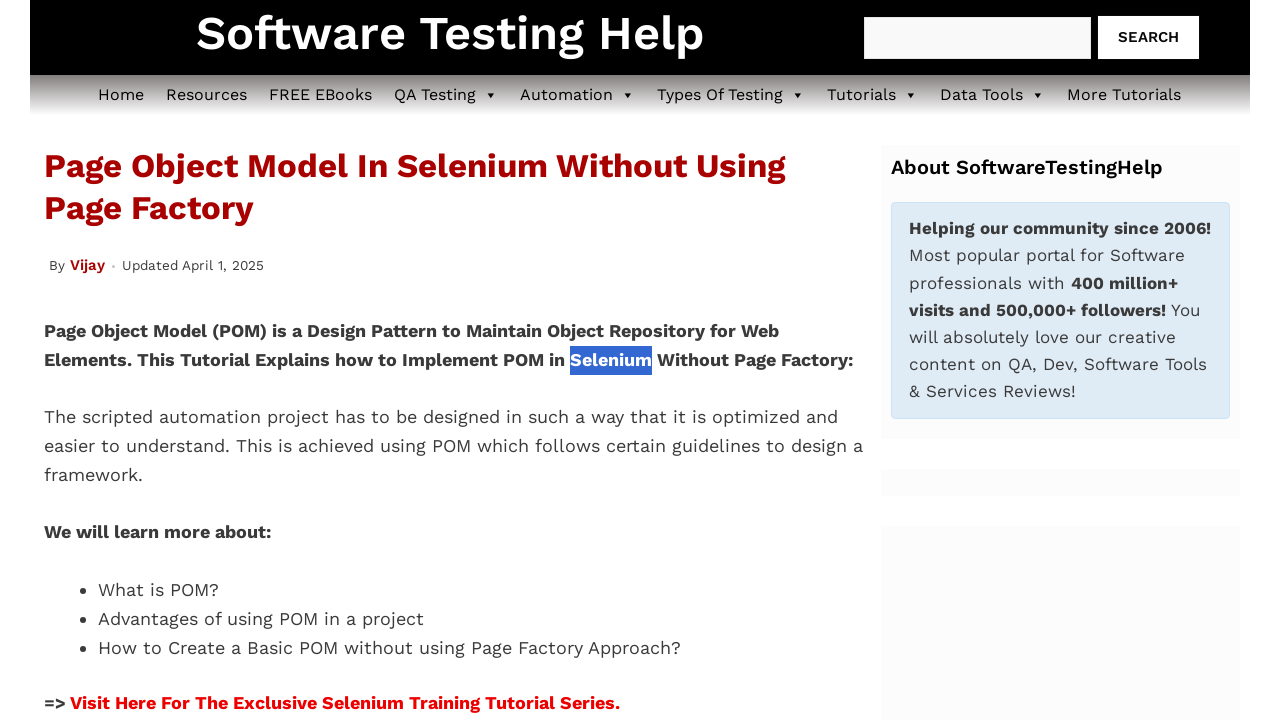